Navigates to Rahul Shetty Academy website and verifies the page loads by checking the title and URL are accessible.

Starting URL: http://www.rahulshettyacademy.com

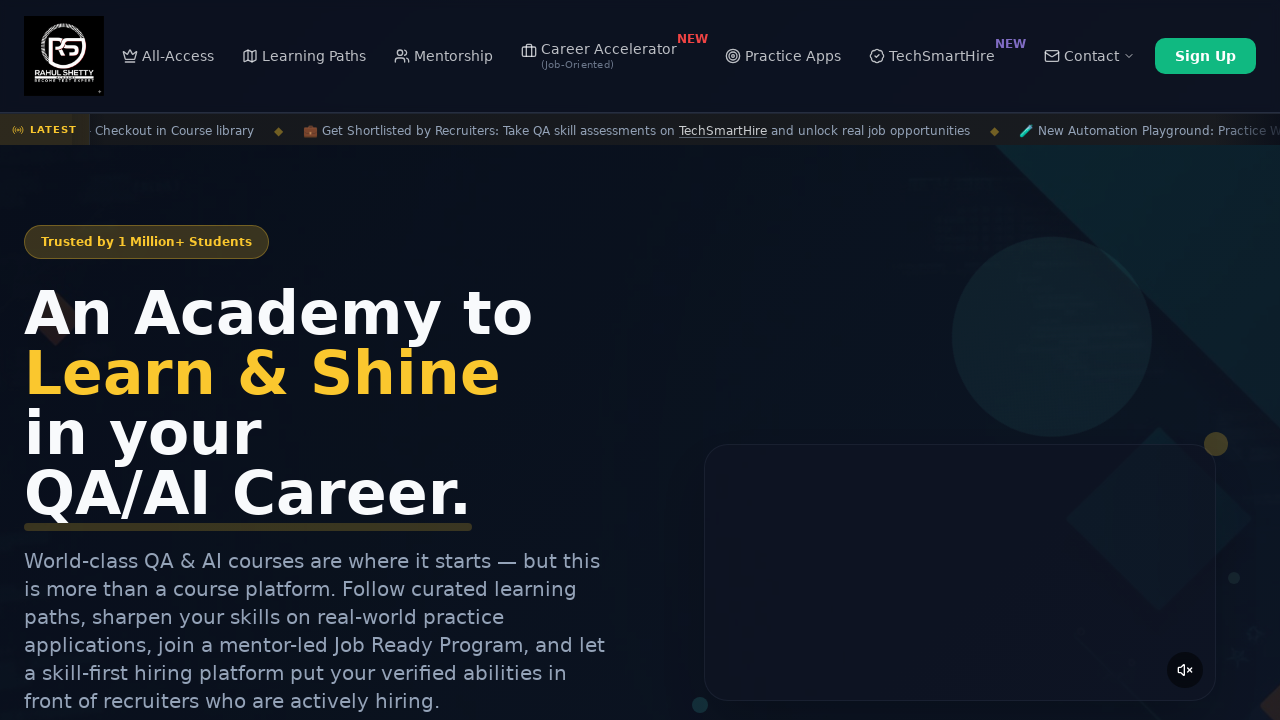

Page loaded and DOM content ready
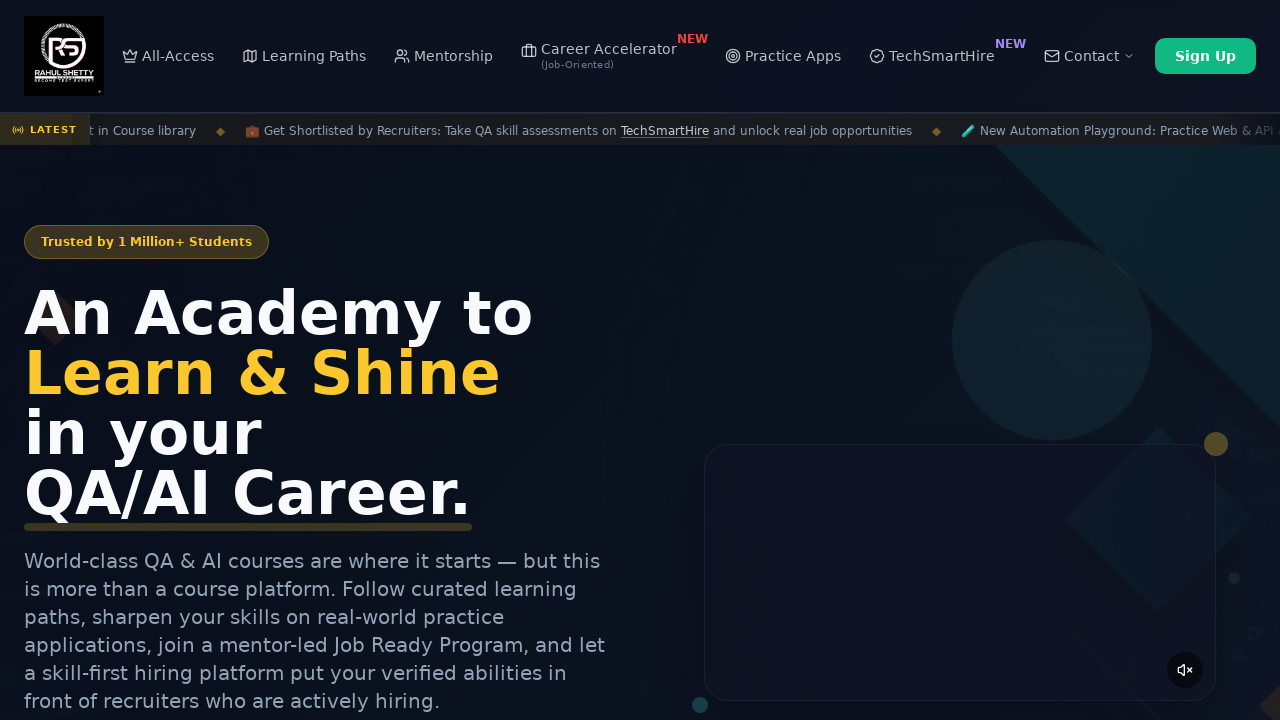

Retrieved page title
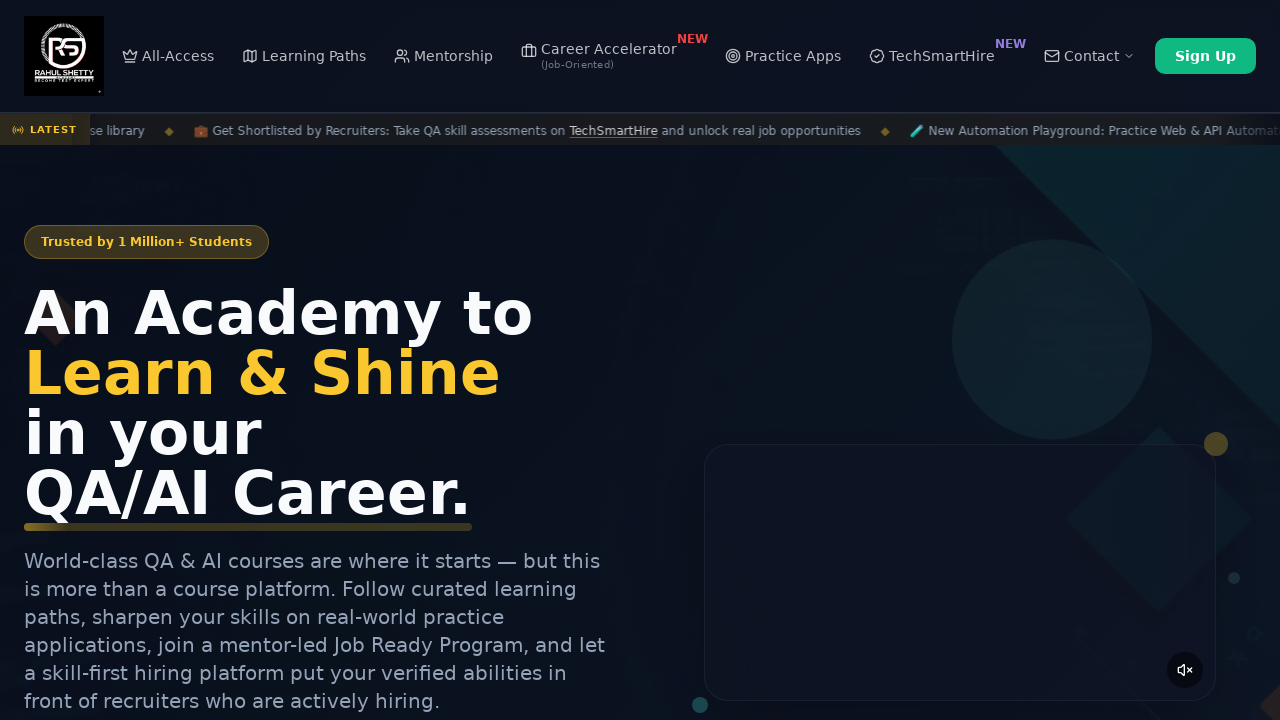

Verified page title is not empty
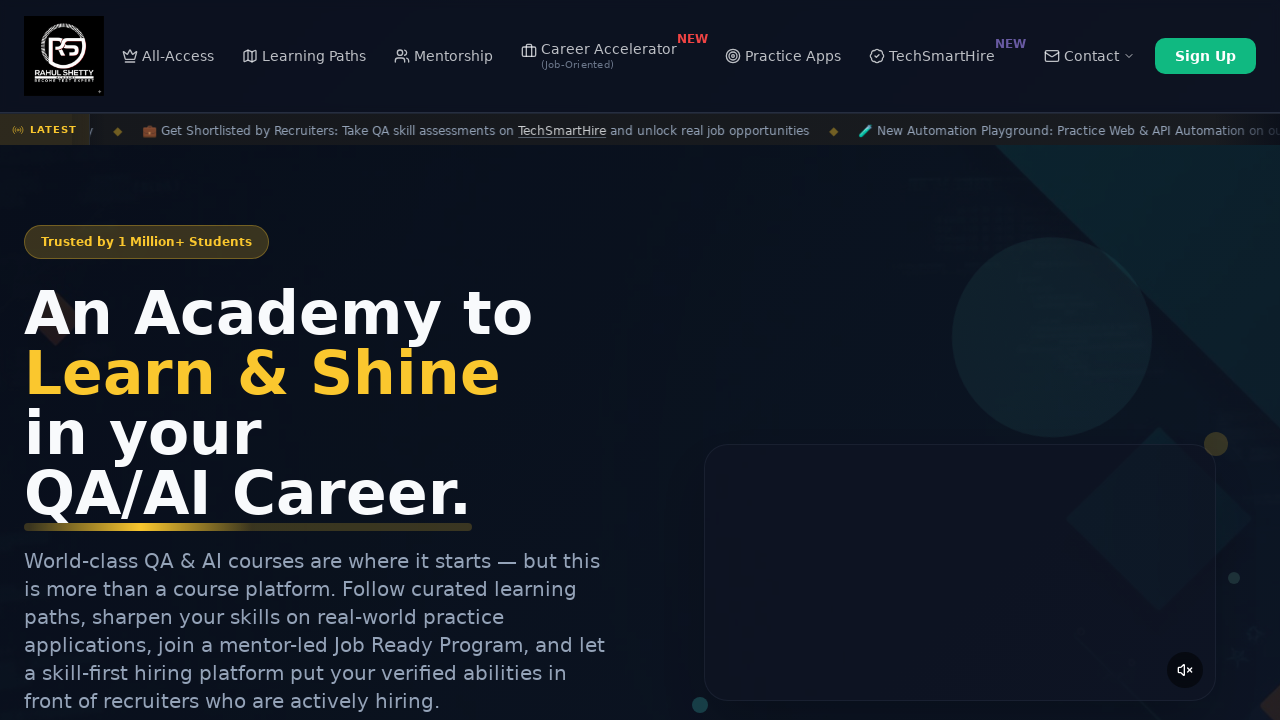

Retrieved current page URL
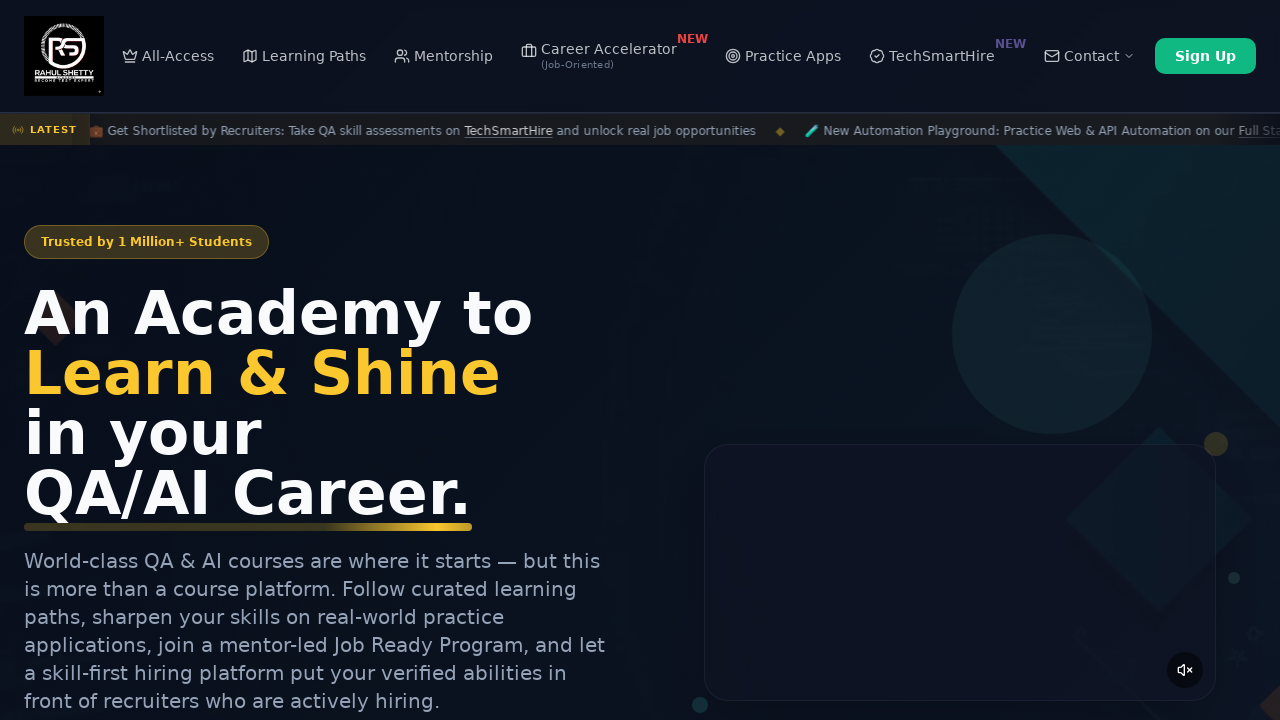

Verified URL contains 'rahulshettyacademy.com'
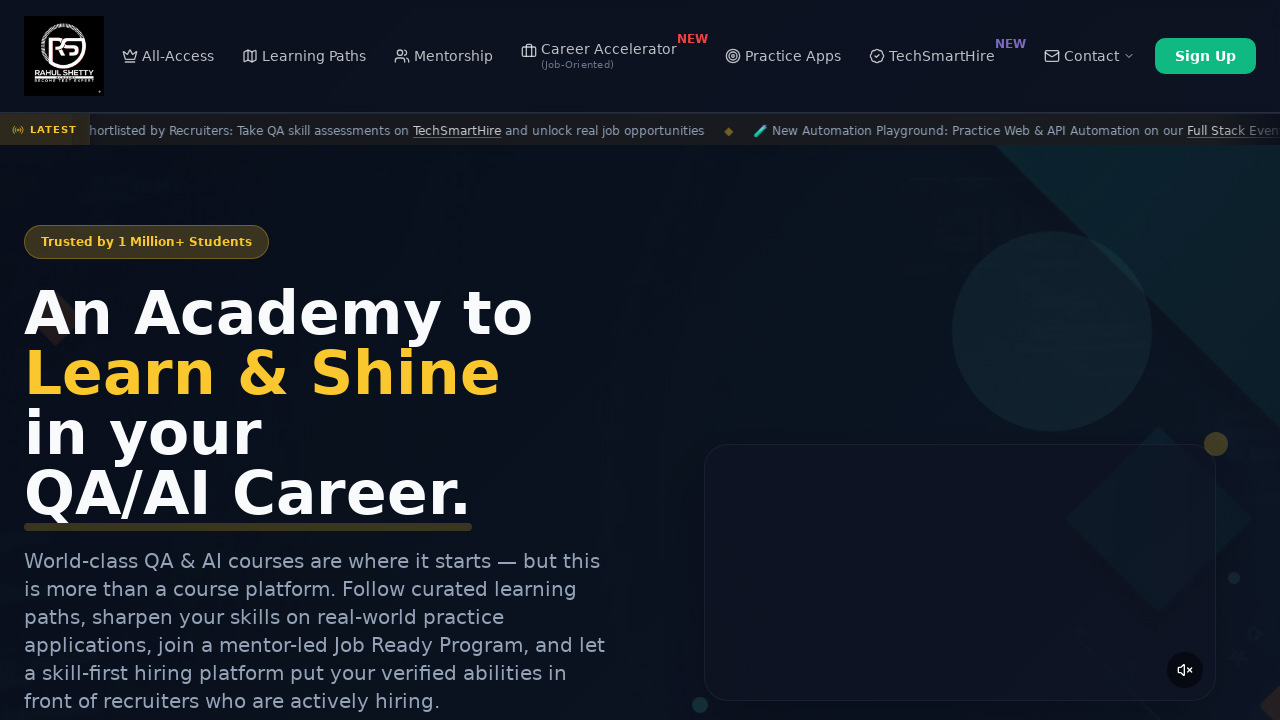

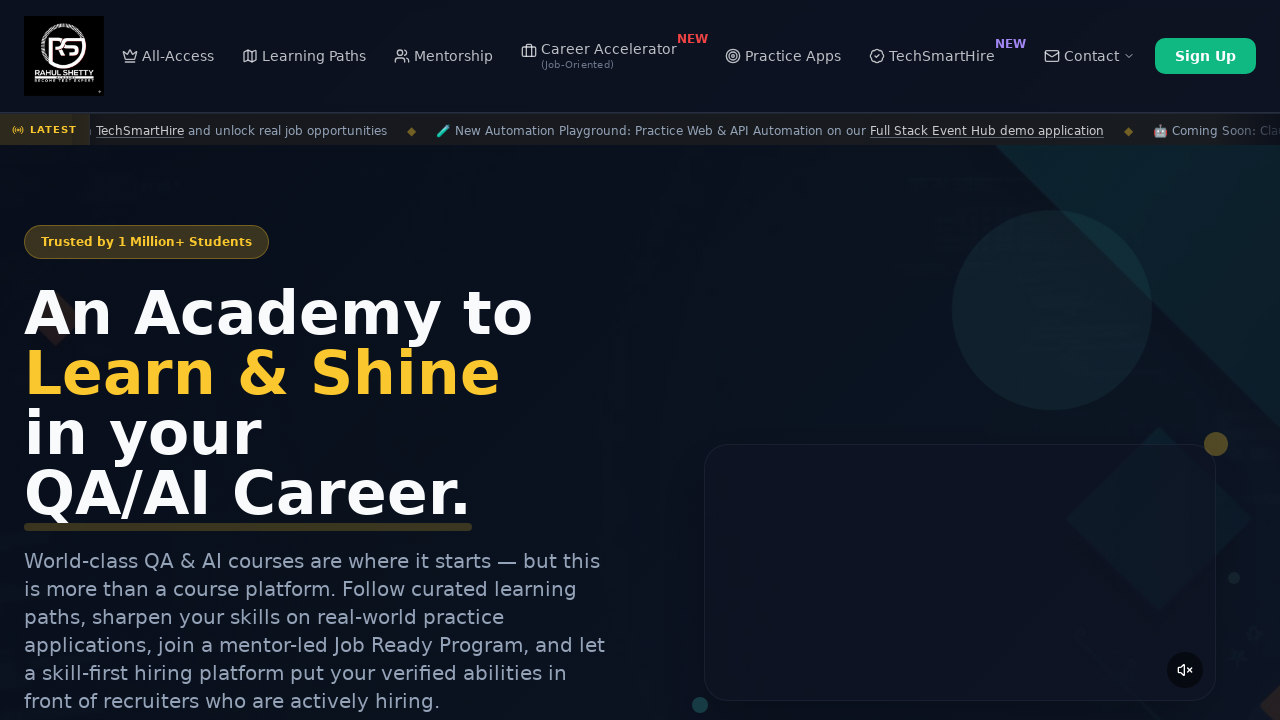